Tests navigation to Browse Languages page and verifies table headers are displayed

Starting URL: http://www.99-bottles-of-beer.net/

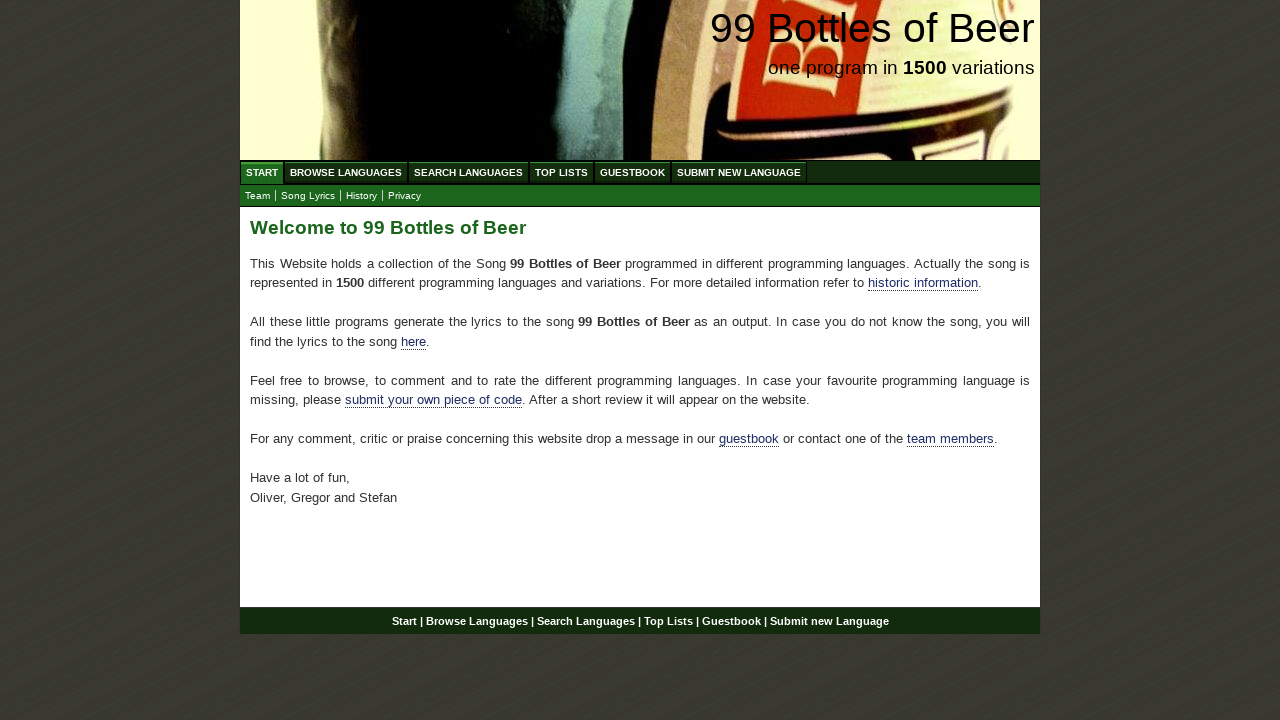

Clicked on Browse Languages link at (346, 172) on #navigation #menu li a[href='/abc.html']
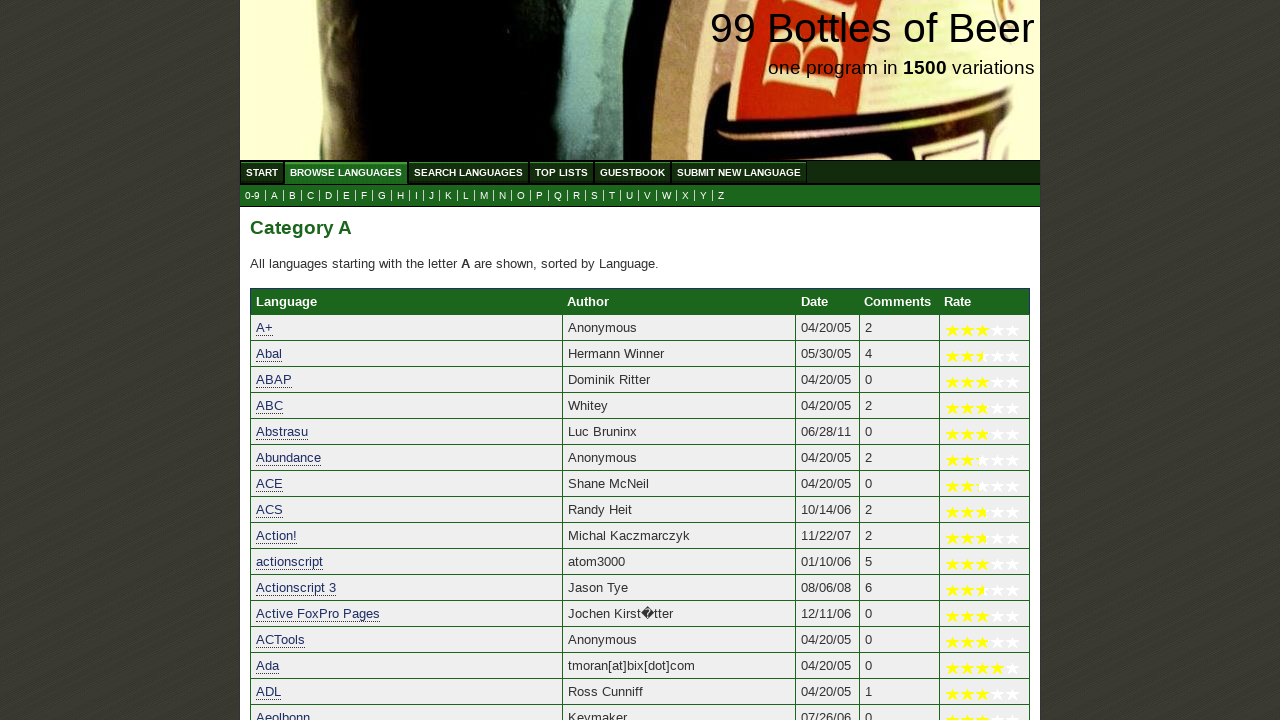

Waited for Language header to be displayed in table
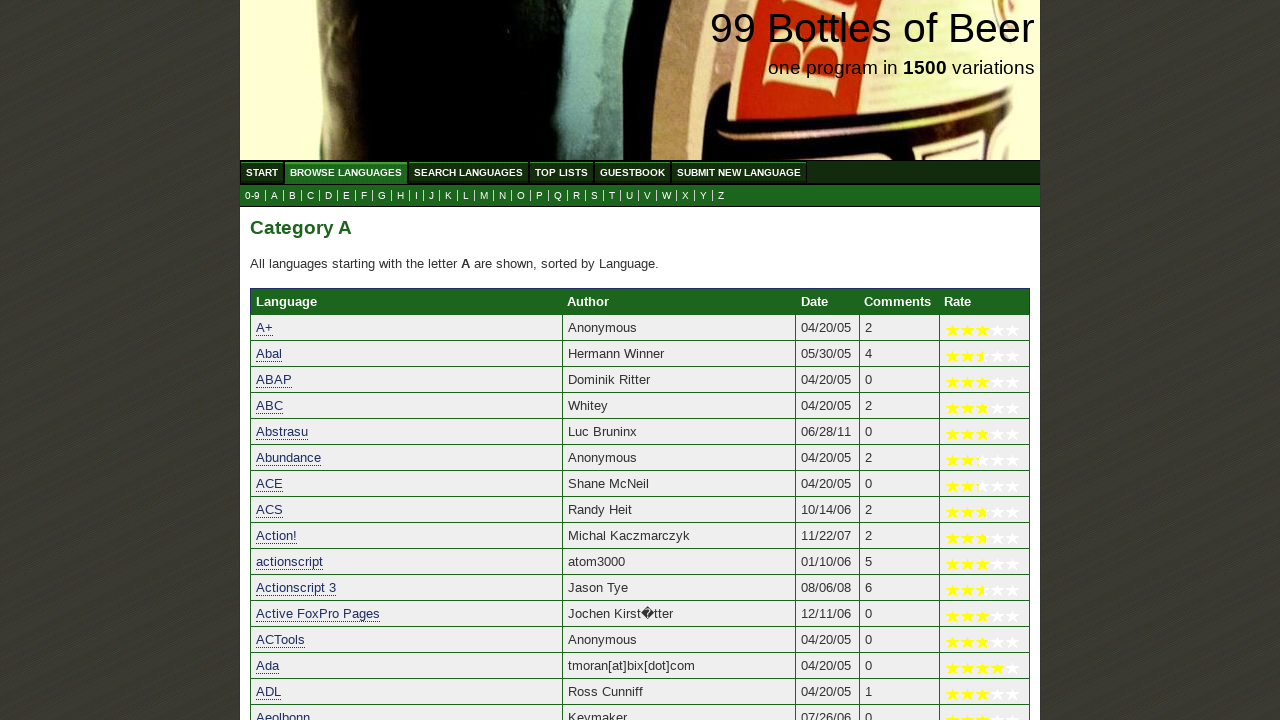

Waited for Author header to be displayed in table
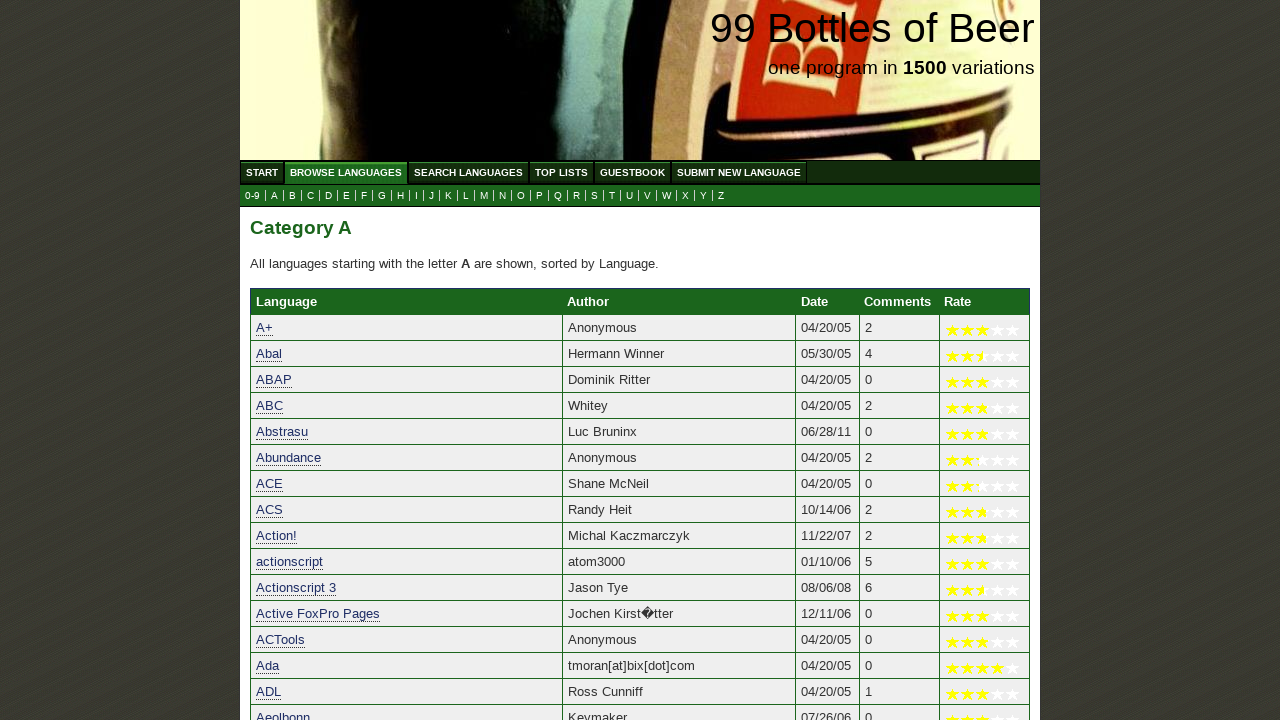

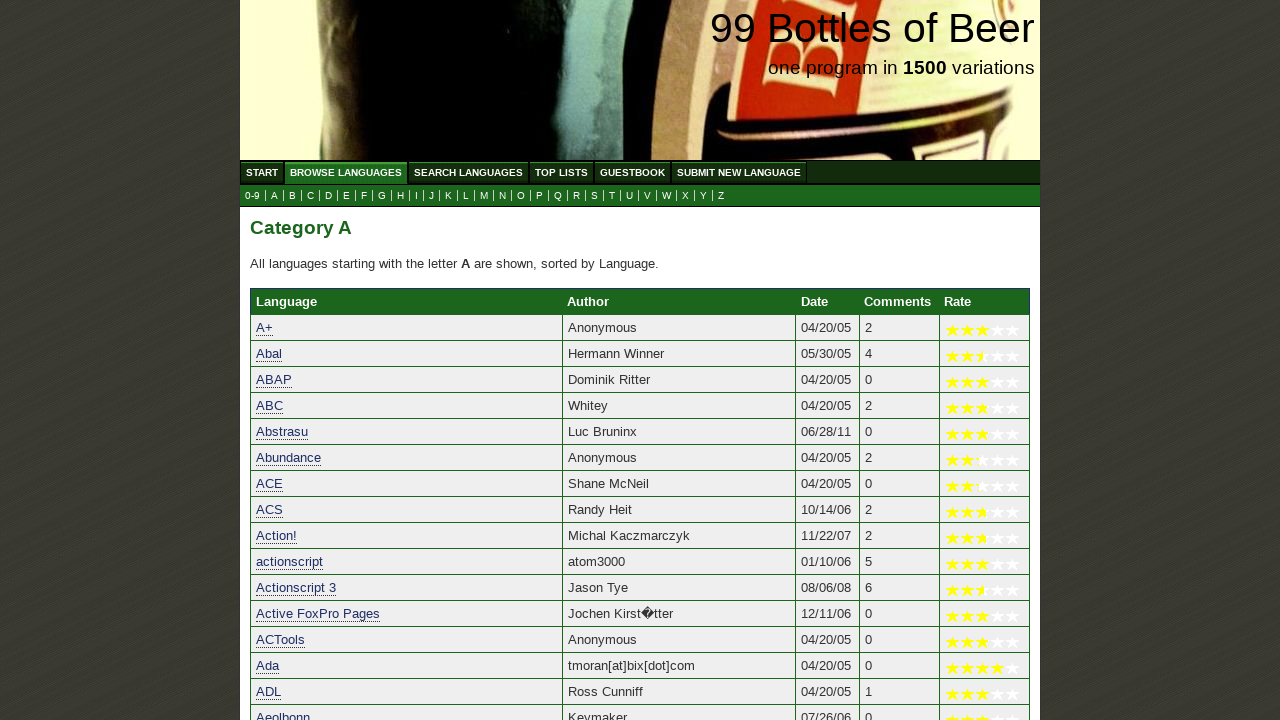